Navigates to Python.org homepage and verifies that upcoming events are displayed in the events widget

Starting URL: https://www.python.org/

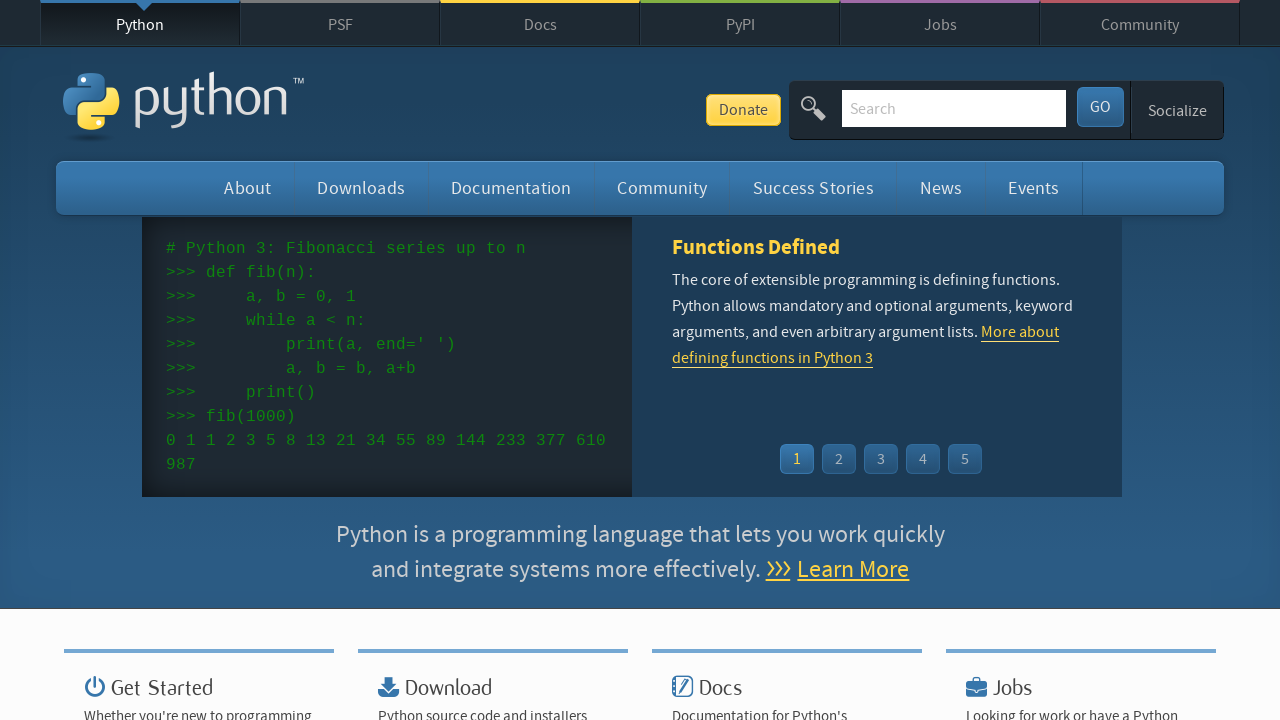

Navigated to Python.org homepage
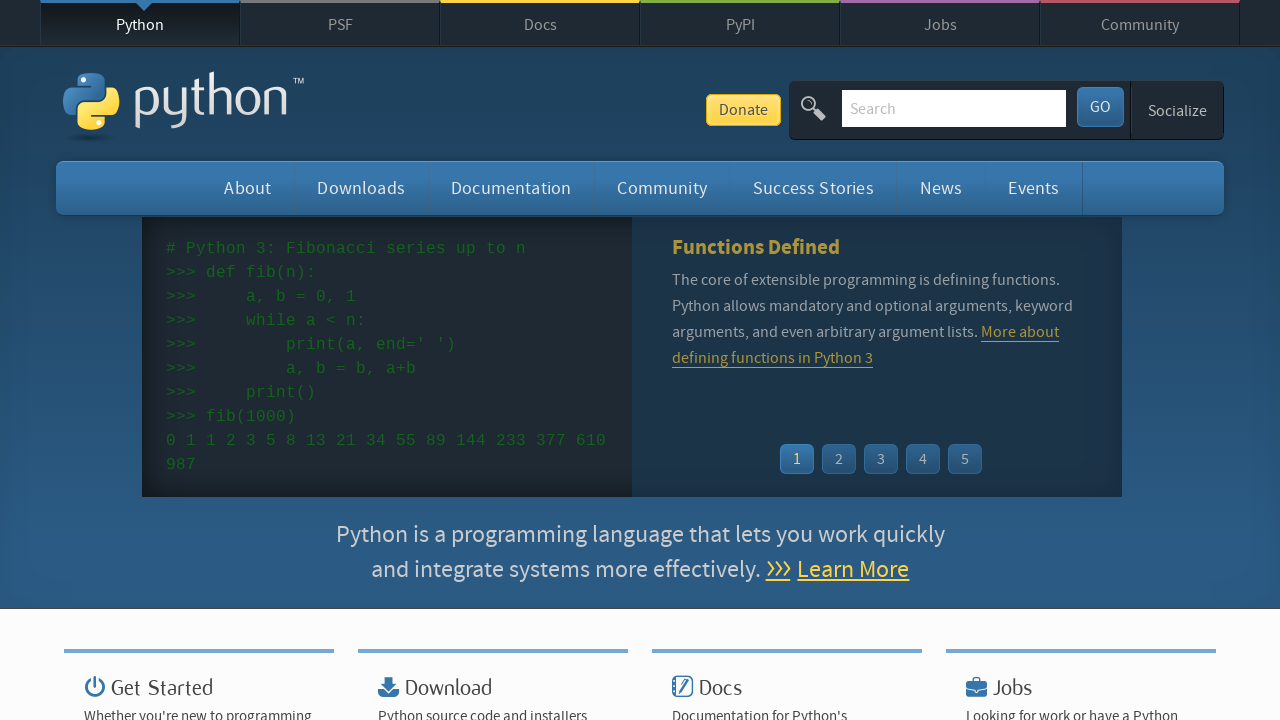

Event widget loaded
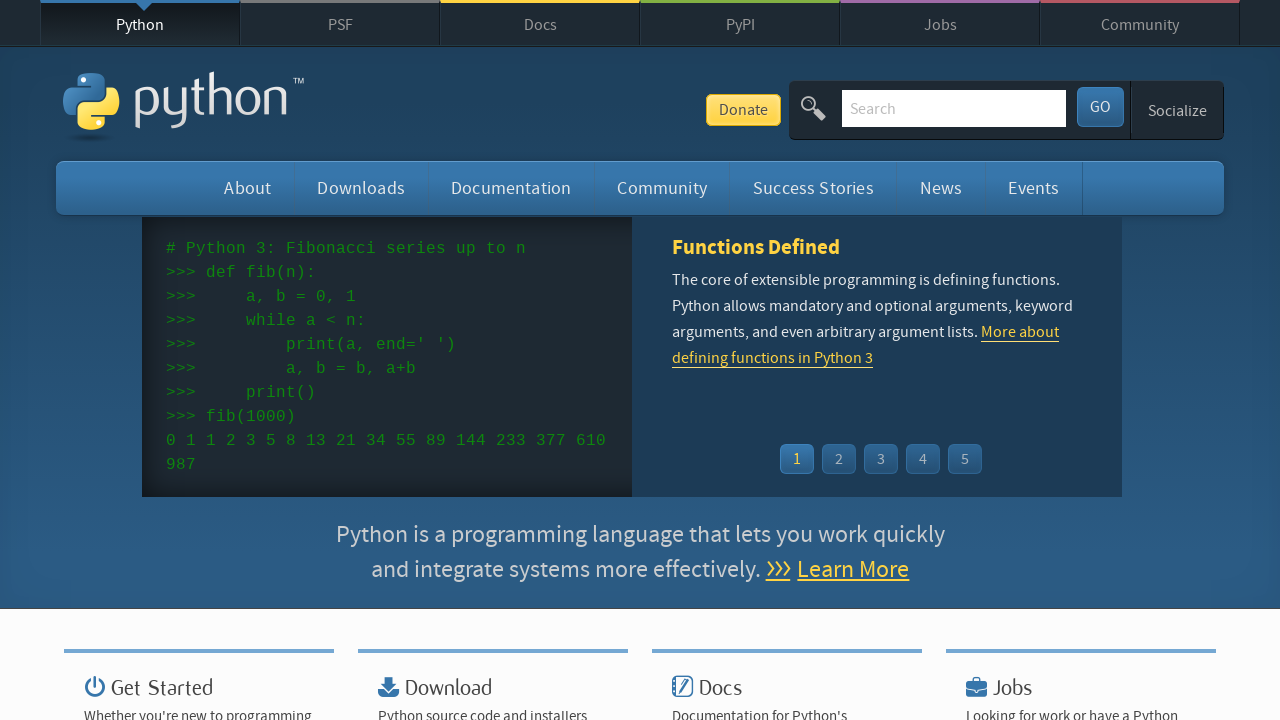

Event dates verified in the widget
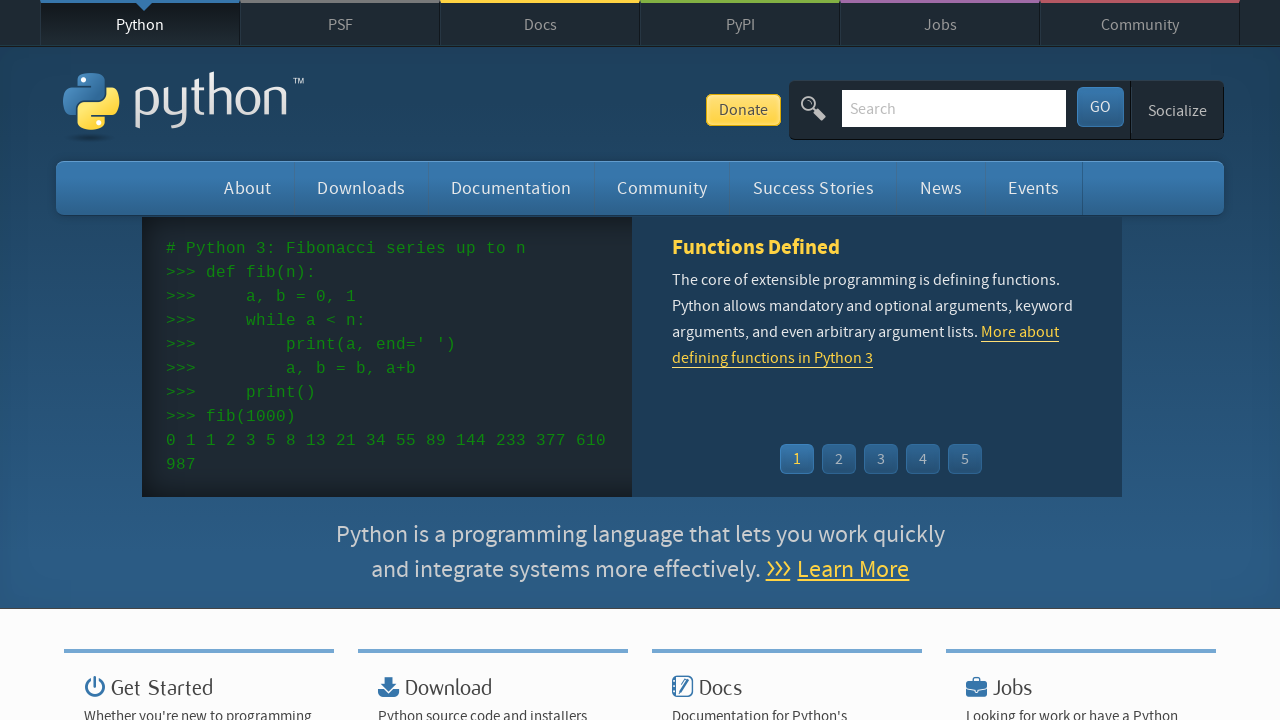

Event links verified in the widget
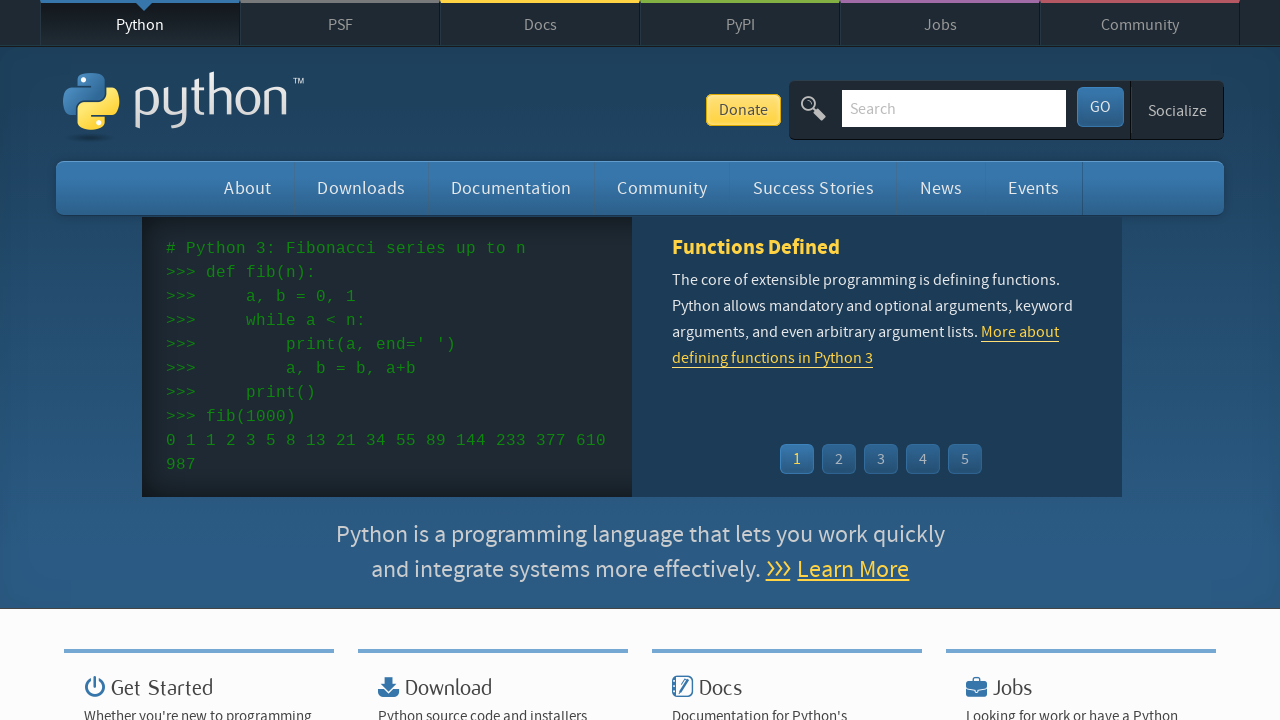

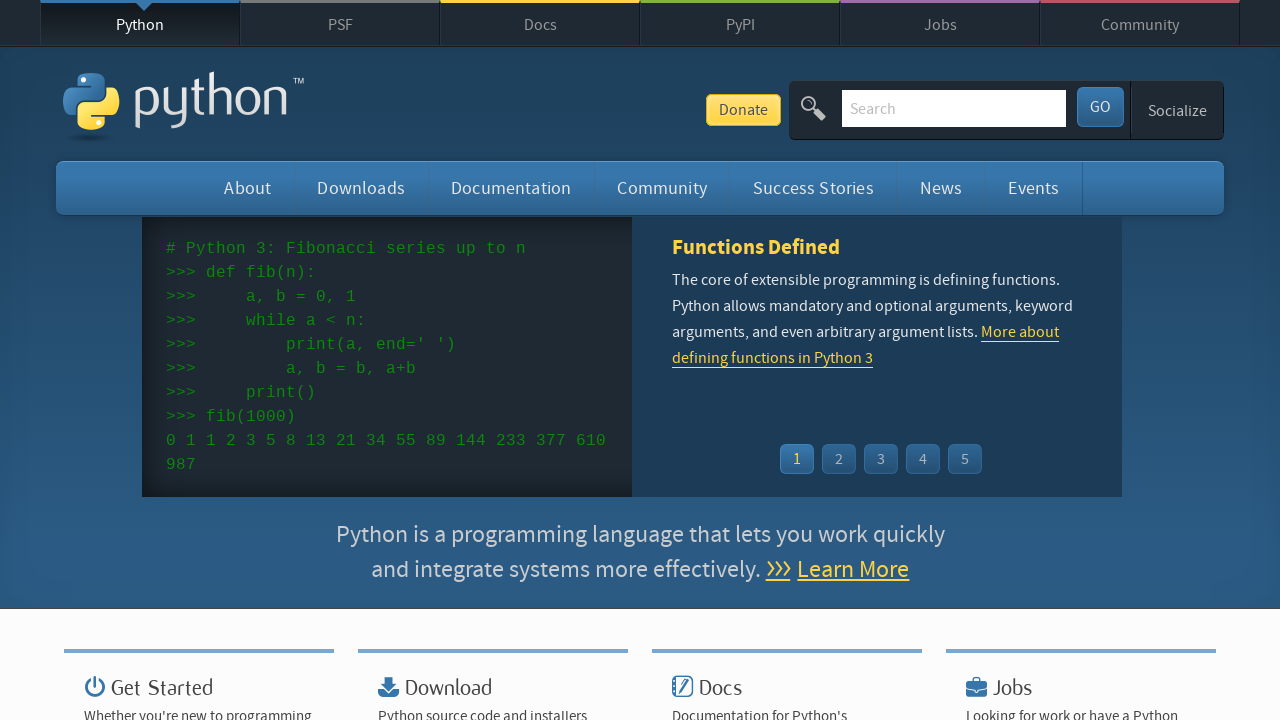